Tests alert handling functionality by triggering different types of alerts and interacting with them

Starting URL: https://demo.automationtesting.in/Alerts.html

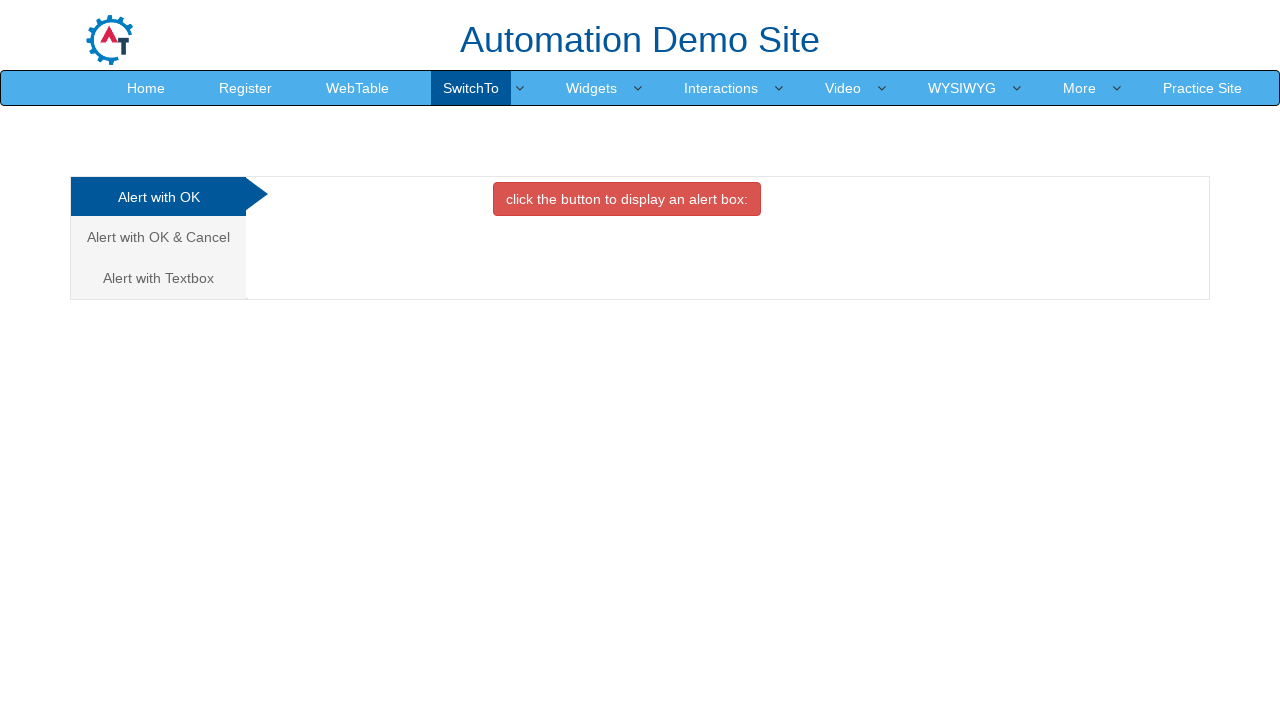

Clicked button to trigger alert dialog at (627, 199) on xpath=//button[contains(text(),'click the button to display an  alert box')]
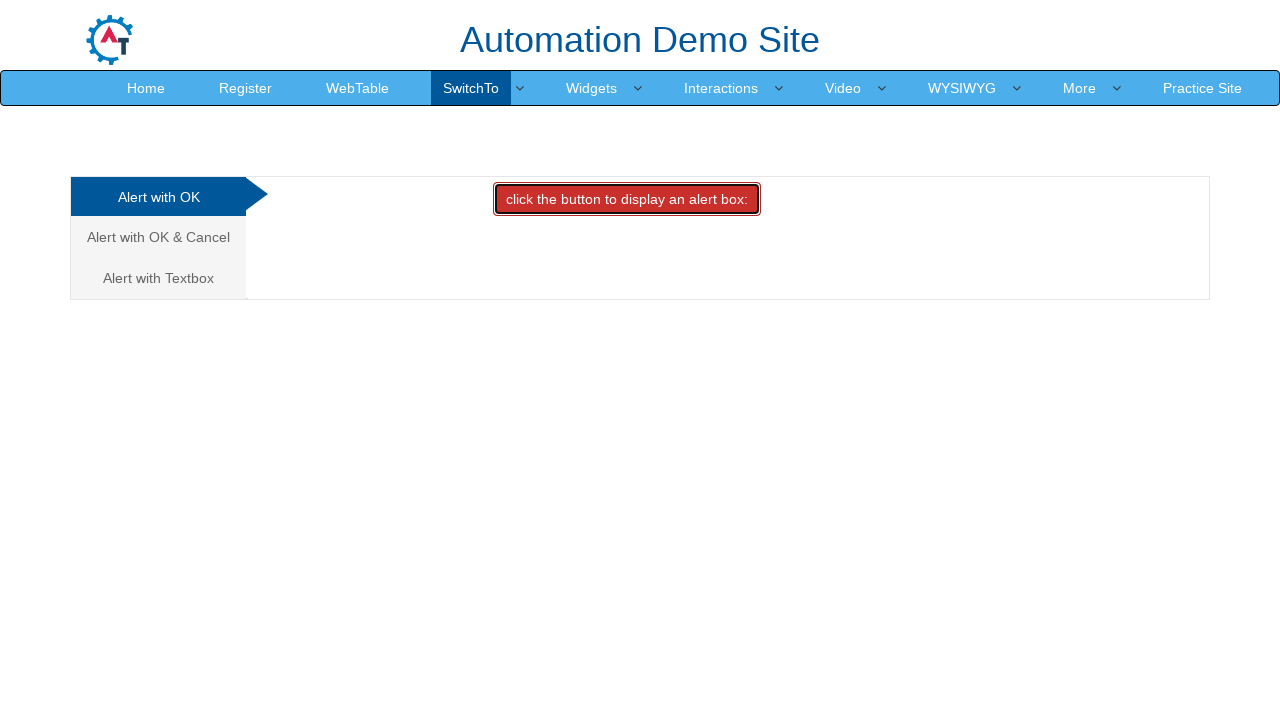

Set up dialog handler to accept alerts
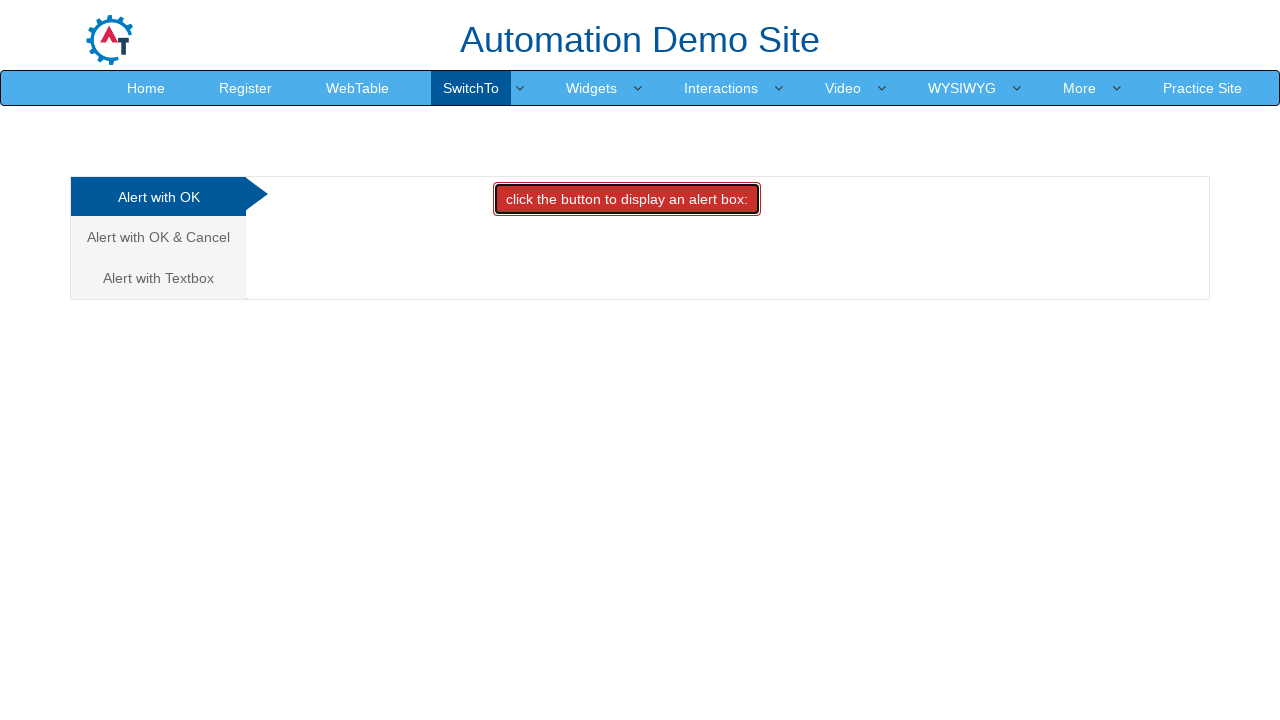

Waited for alert to be handled
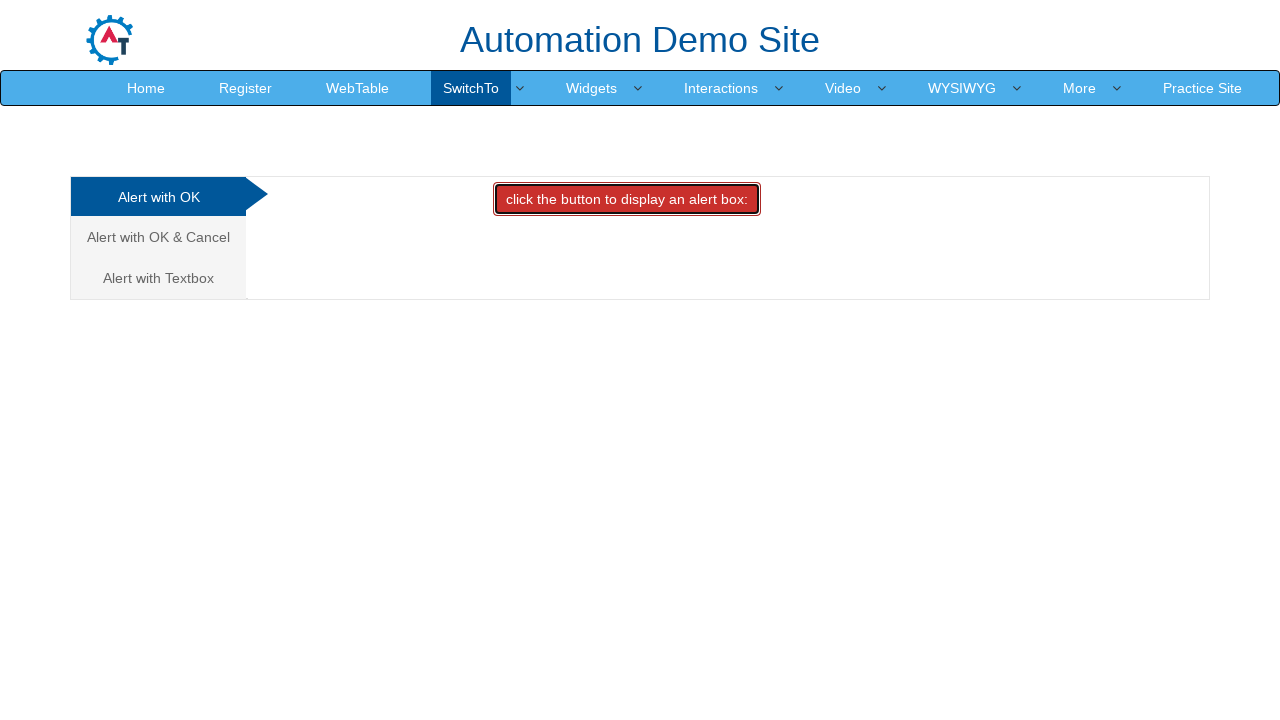

Clicked on 'Alert with Textbox' link at (158, 278) on xpath=//a[contains(text(),'Alert with Textbox')]
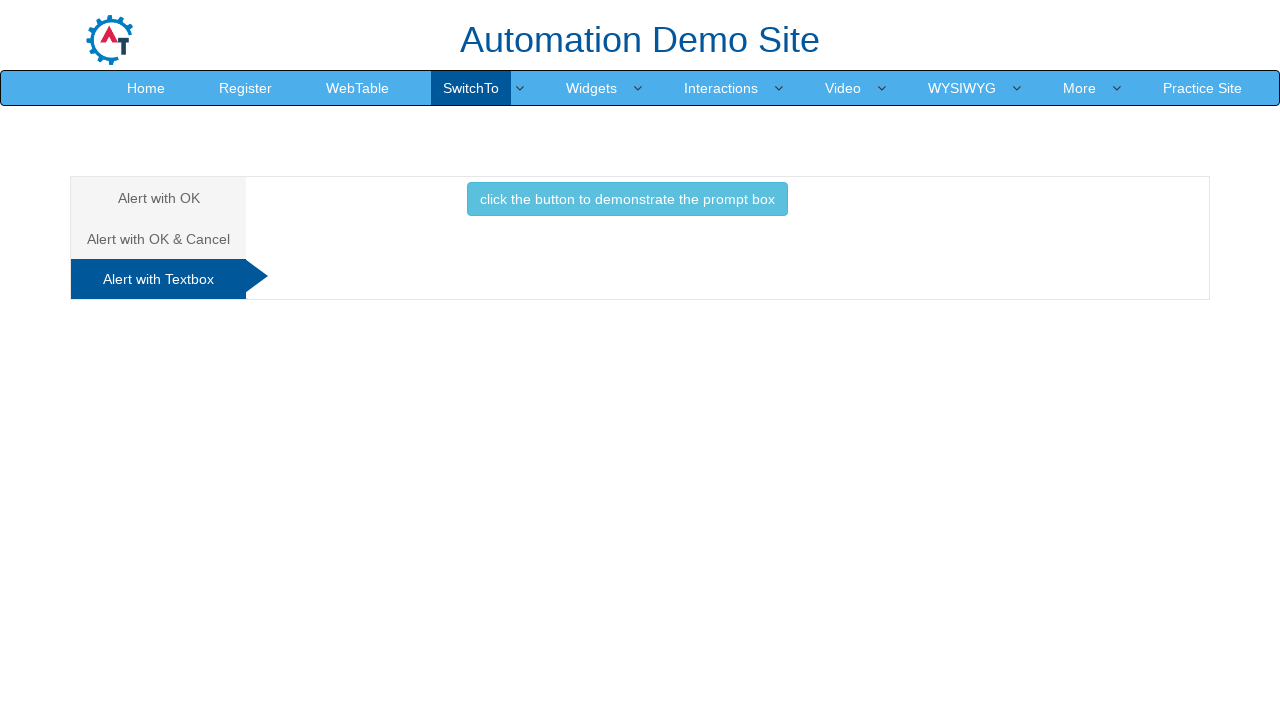

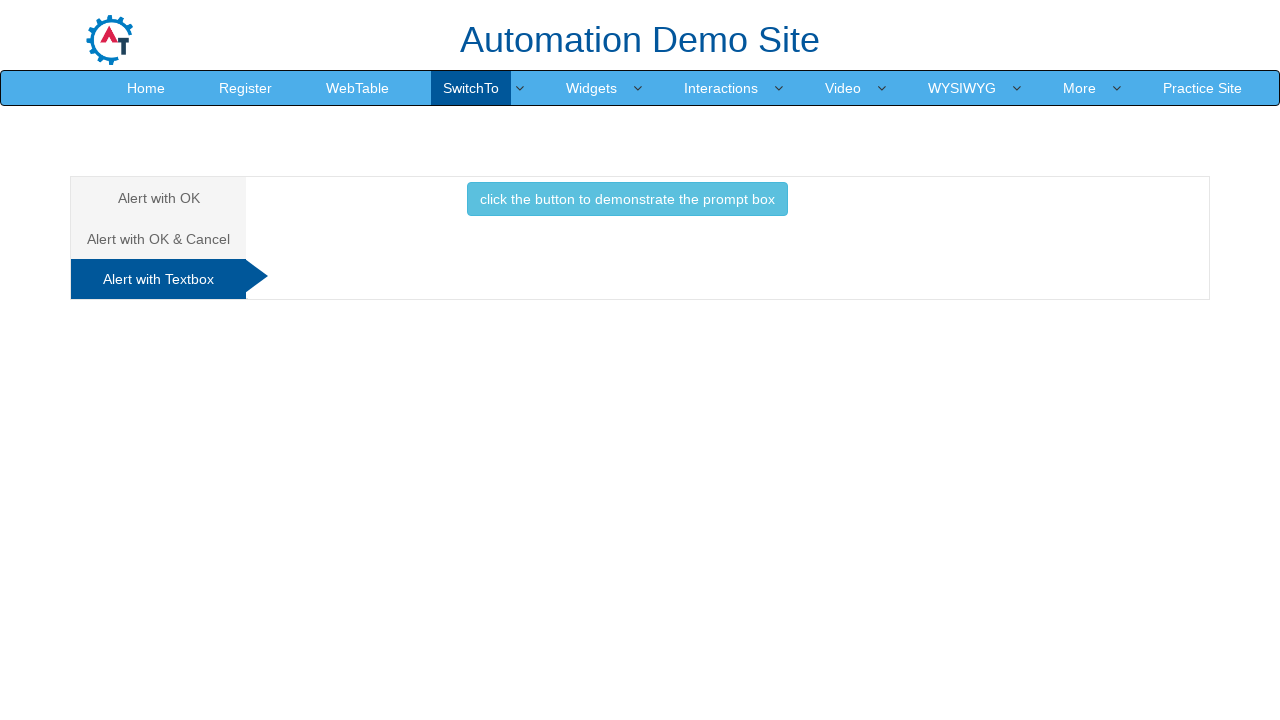